Tests keyboard key press functionality by sending SPACE key to an element and TAB key using ActionChains, then verifying the displayed result text matches the expected key pressed.

Starting URL: http://the-internet.herokuapp.com/key_presses

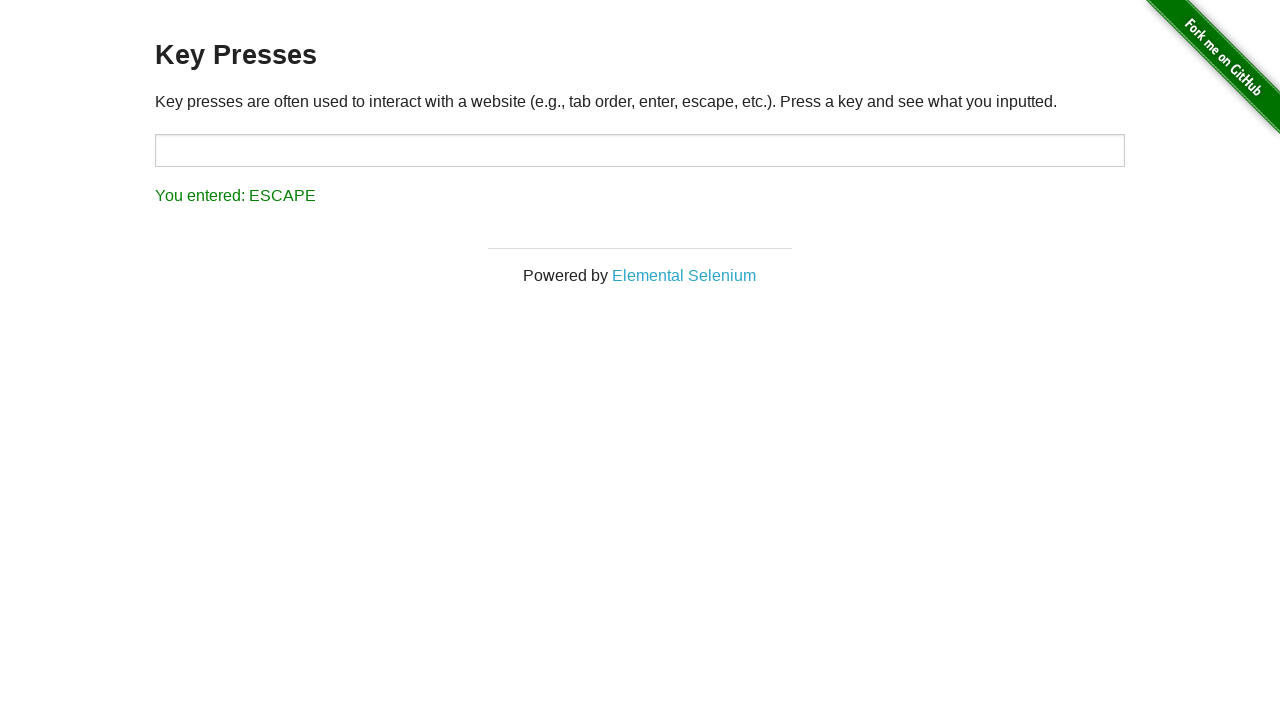

Pressed SPACE key on the example element on .example
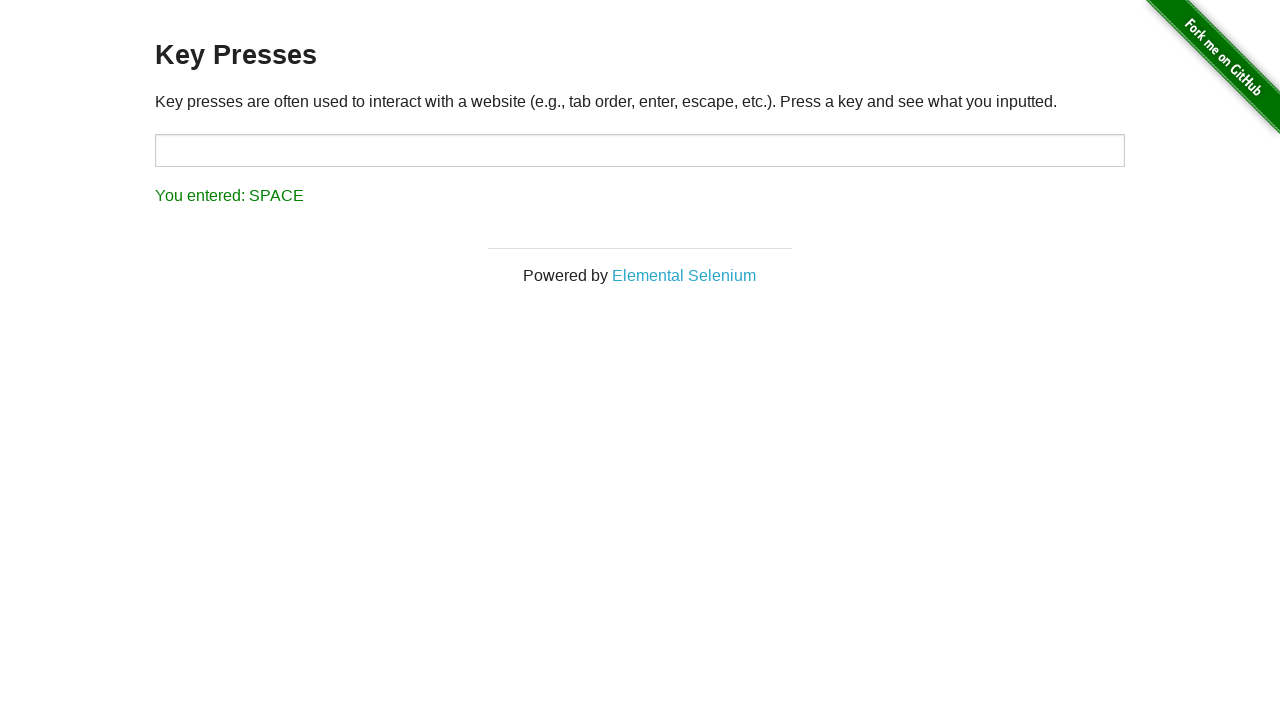

Retrieved result text content
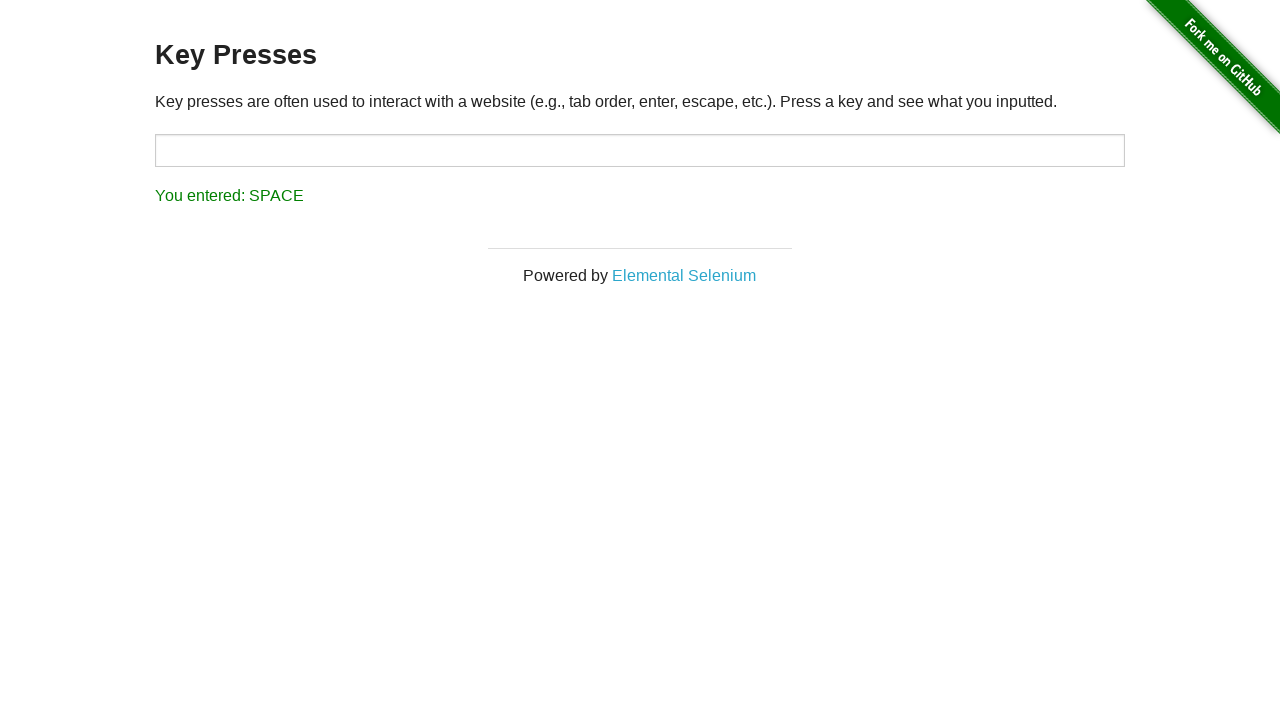

Asserted result text matches 'You entered: SPACE'
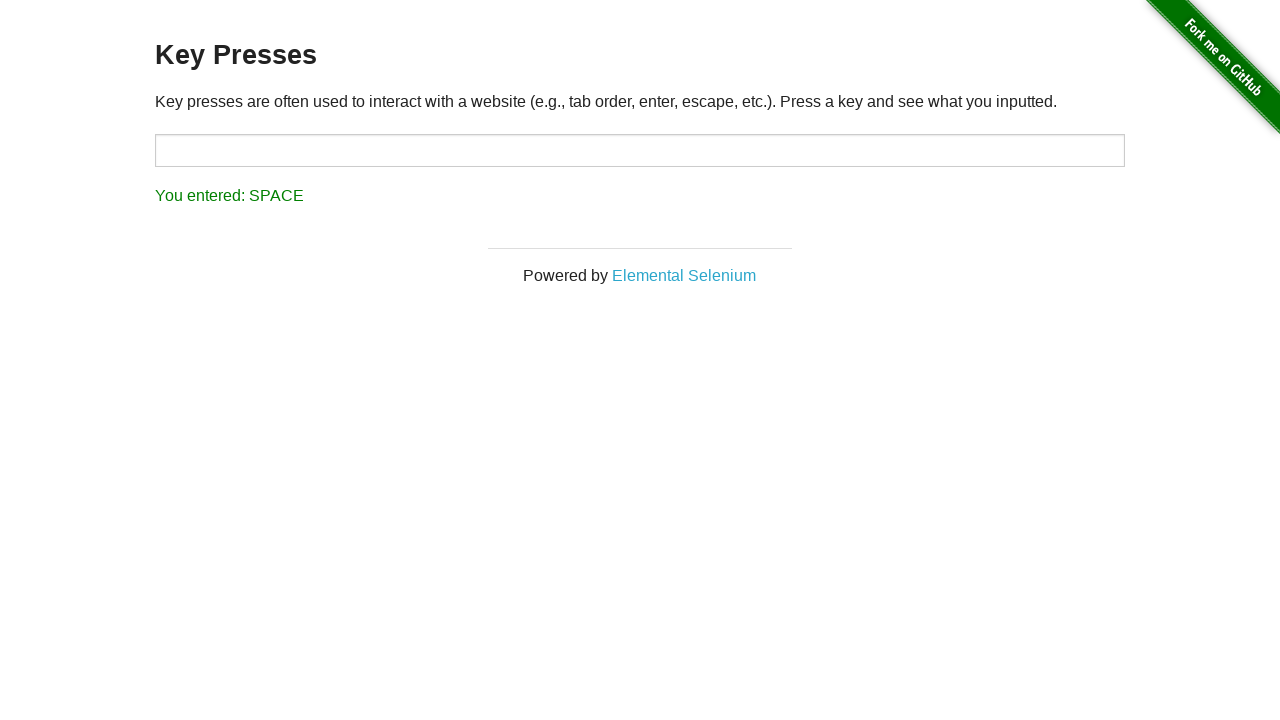

Pressed TAB key using keyboard
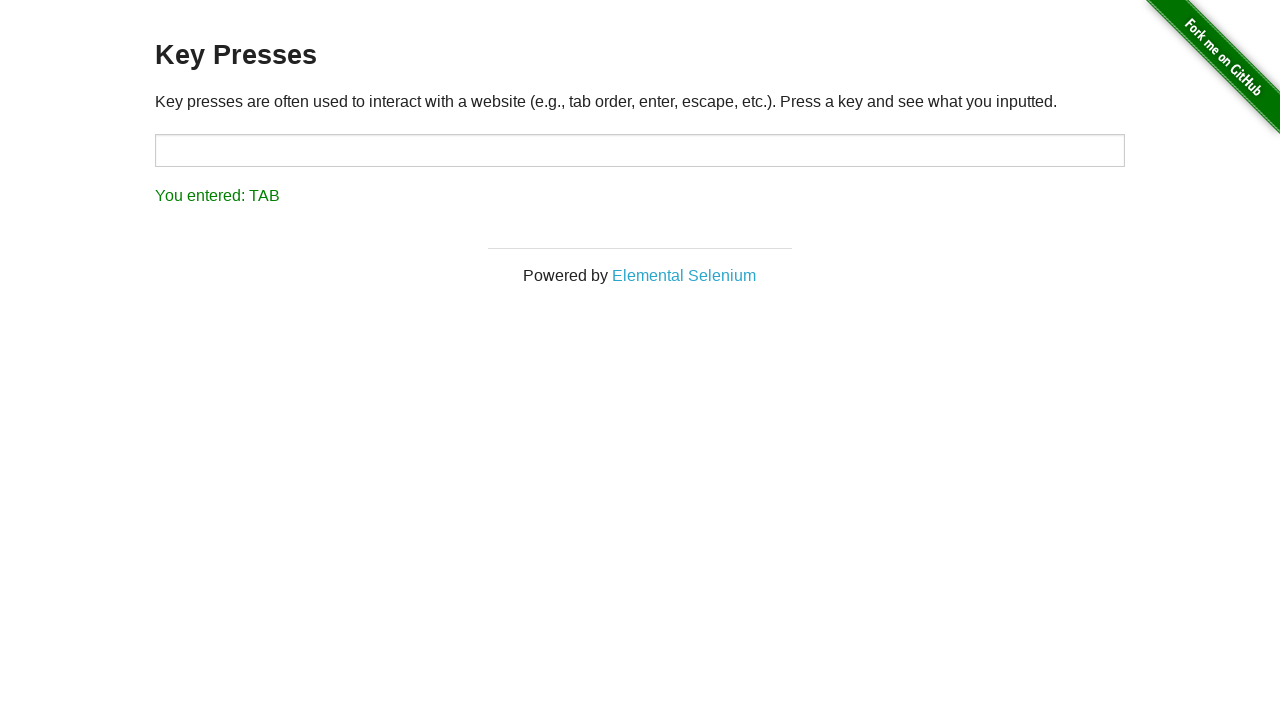

Retrieved result text content
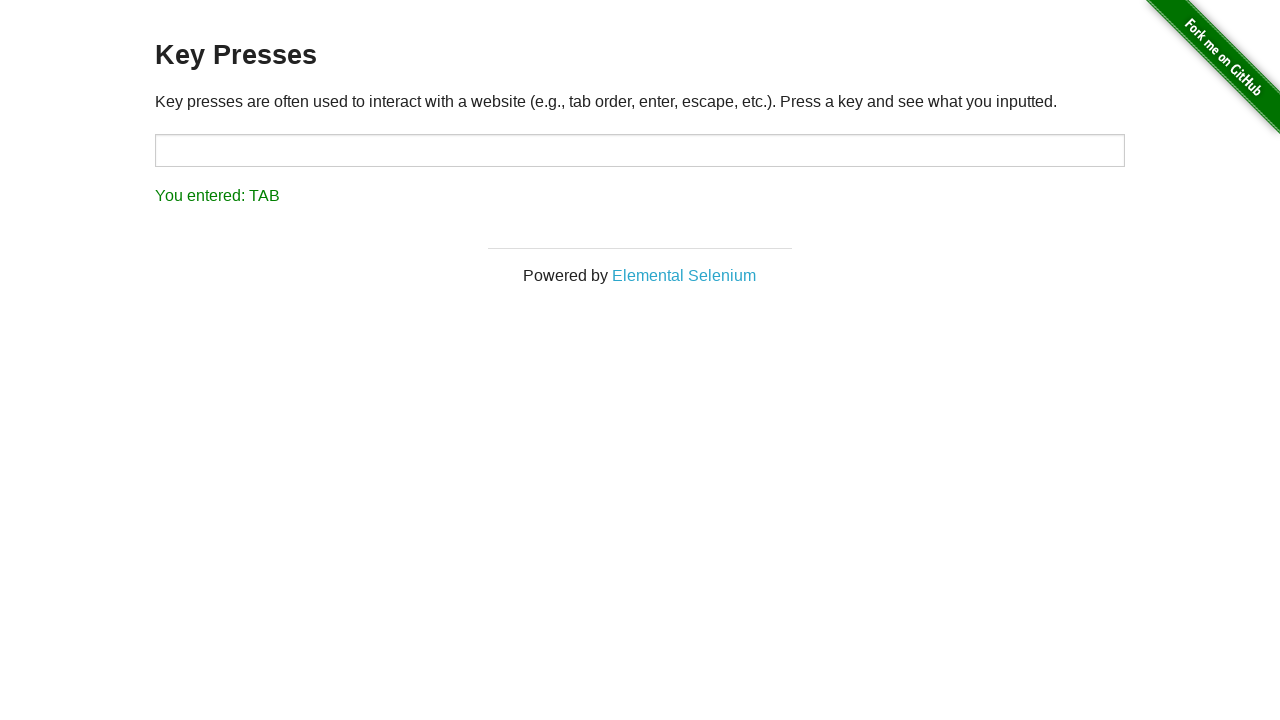

Asserted result text matches 'You entered: TAB'
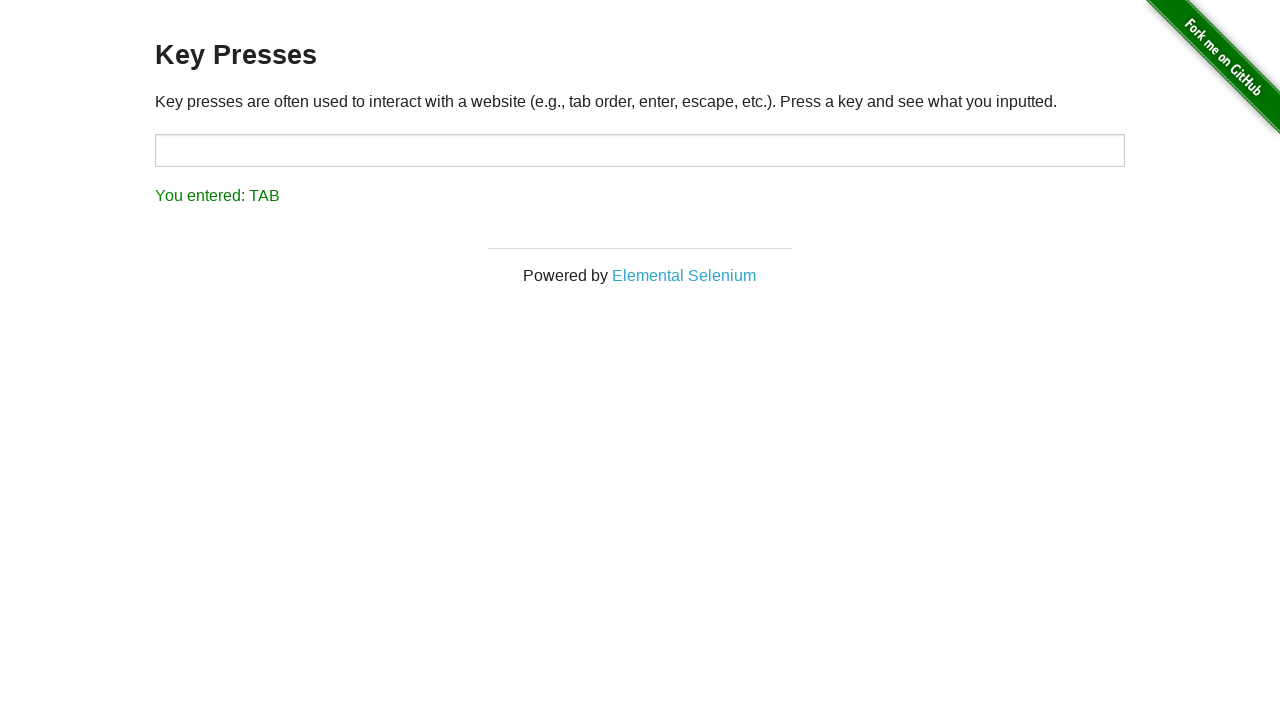

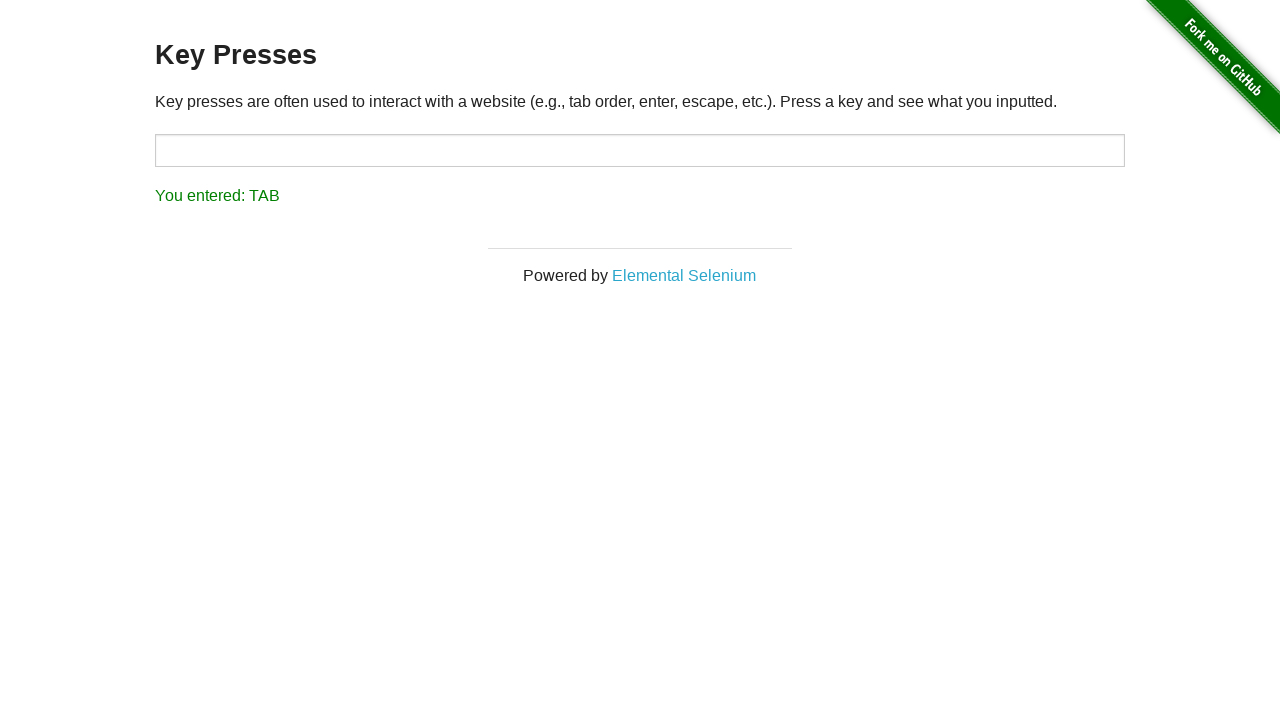